Tests double-click functionality on W3Schools interactive demo page by double-clicking a button inside an iframe

Starting URL: https://www.w3schools.com/tags/tryit.asp?filename=tryhtml5_ev_ondblclick

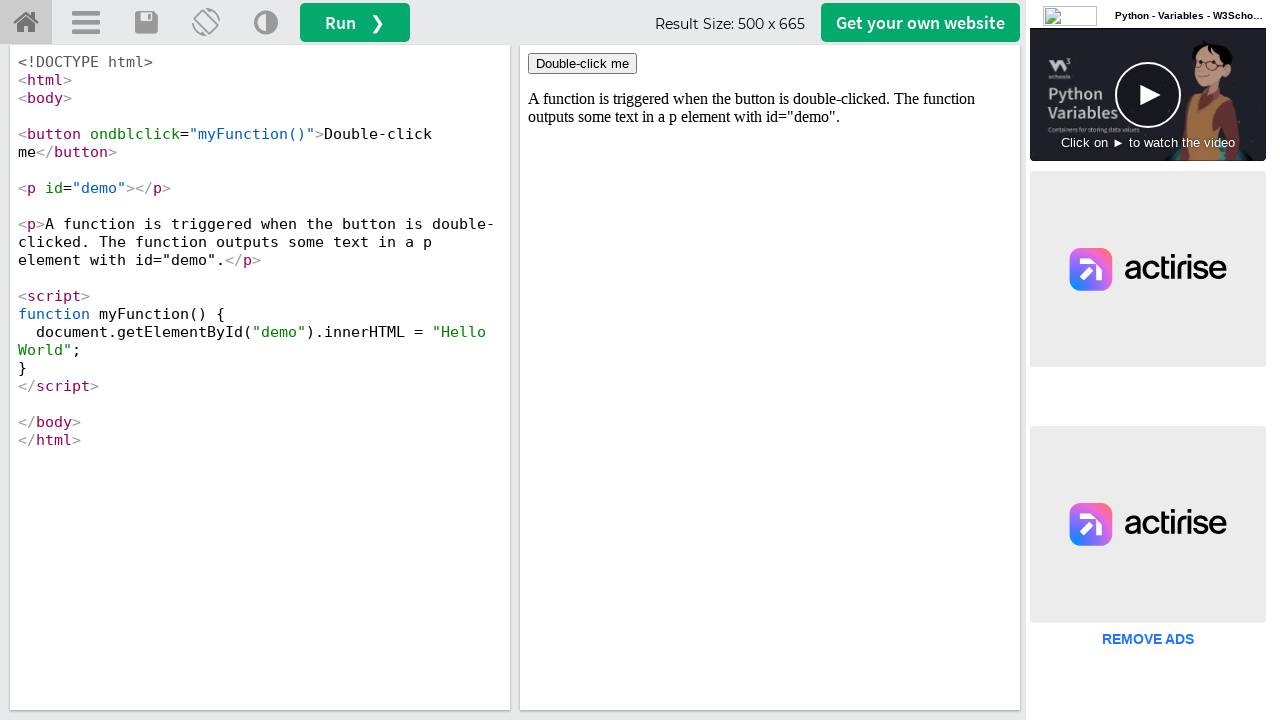

Located the iframeResult iframe containing the interactive demo
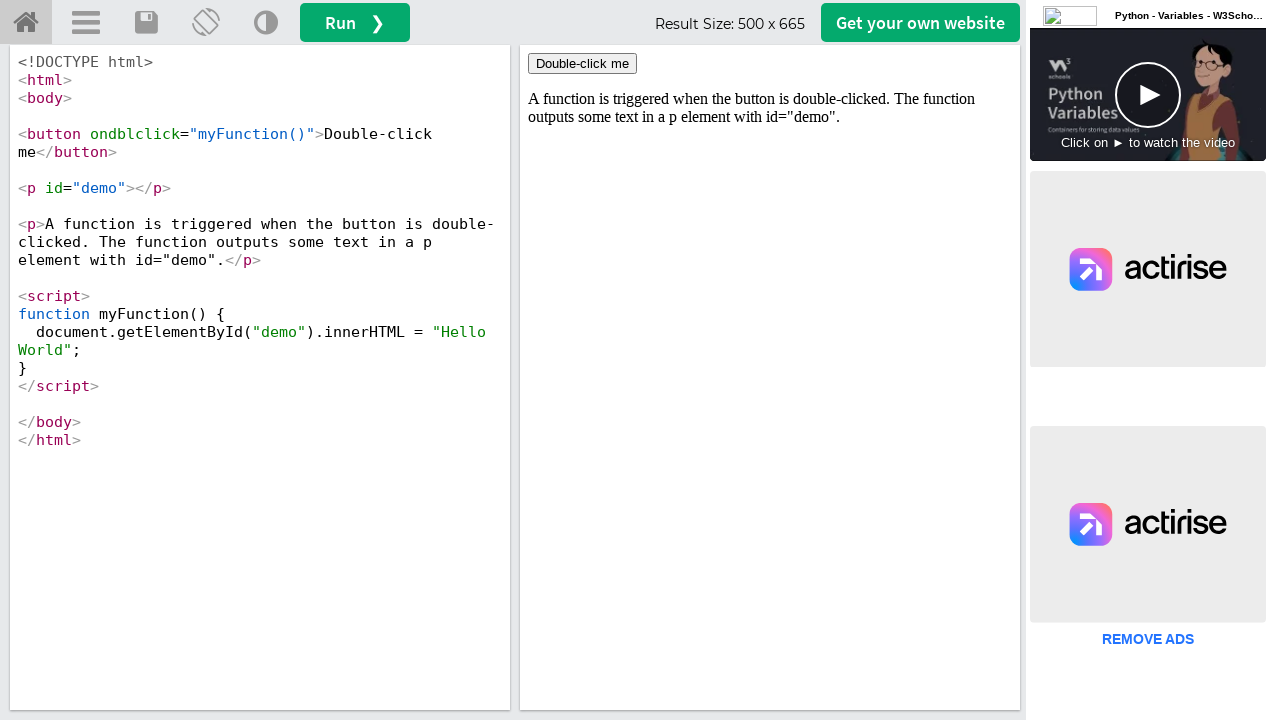

Double-clicked the button with ondblclick event handler at (582, 64) on iframe[name='iframeResult'] >> internal:control=enter-frame >> button[ondblclick
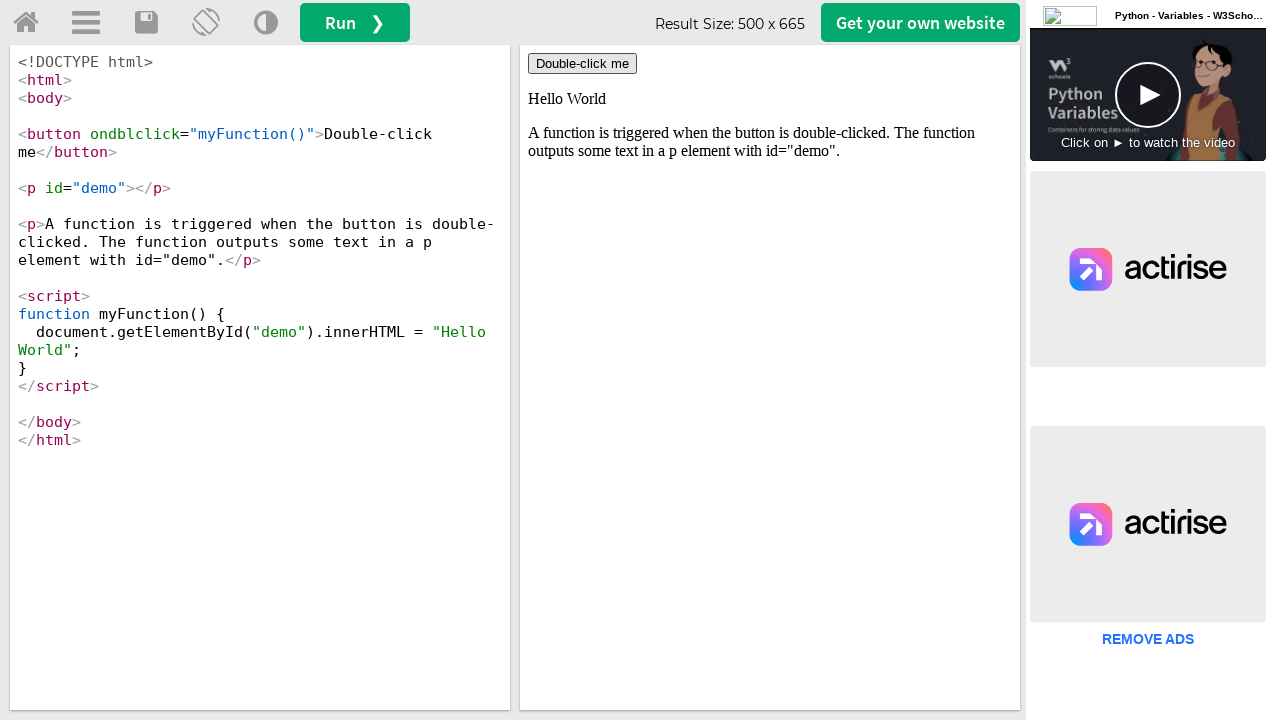

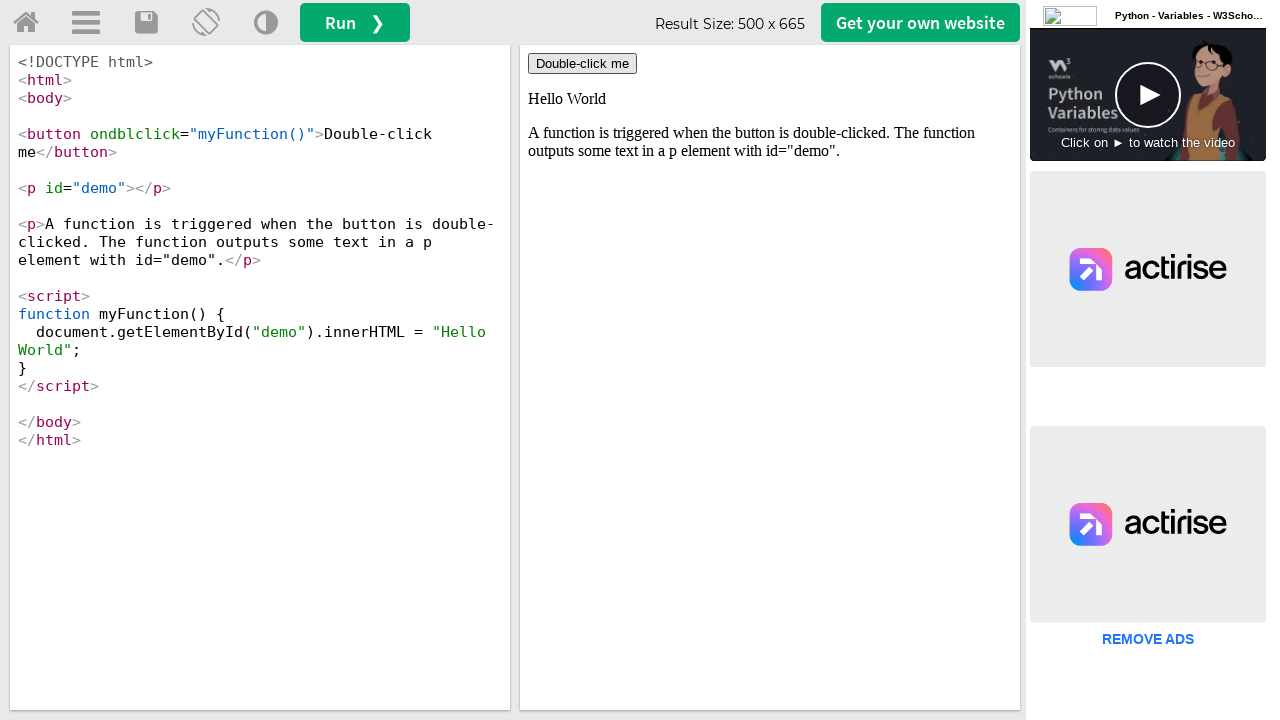